Tests keyboard input events on a training page by sending keystrokes and performing keyboard shortcuts like select all and copy

Starting URL: https://v1.training-support.net/selenium/input-events

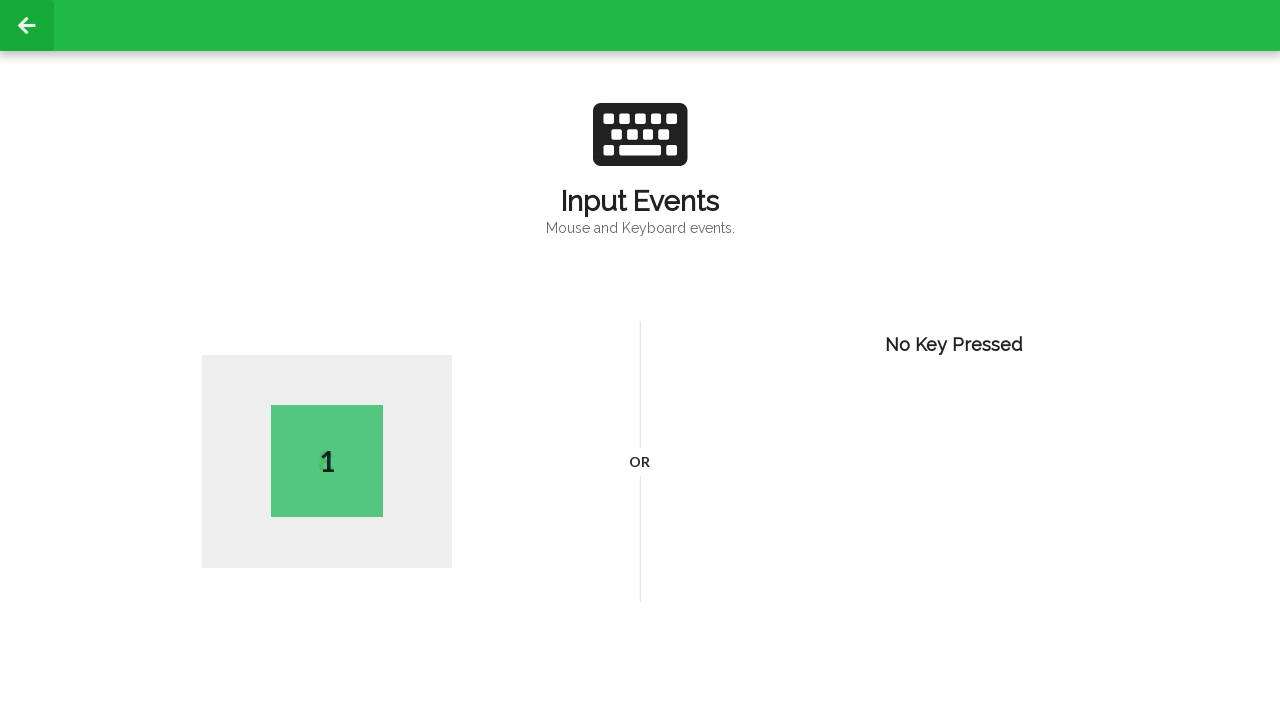

Pressed 'S' key on the training page
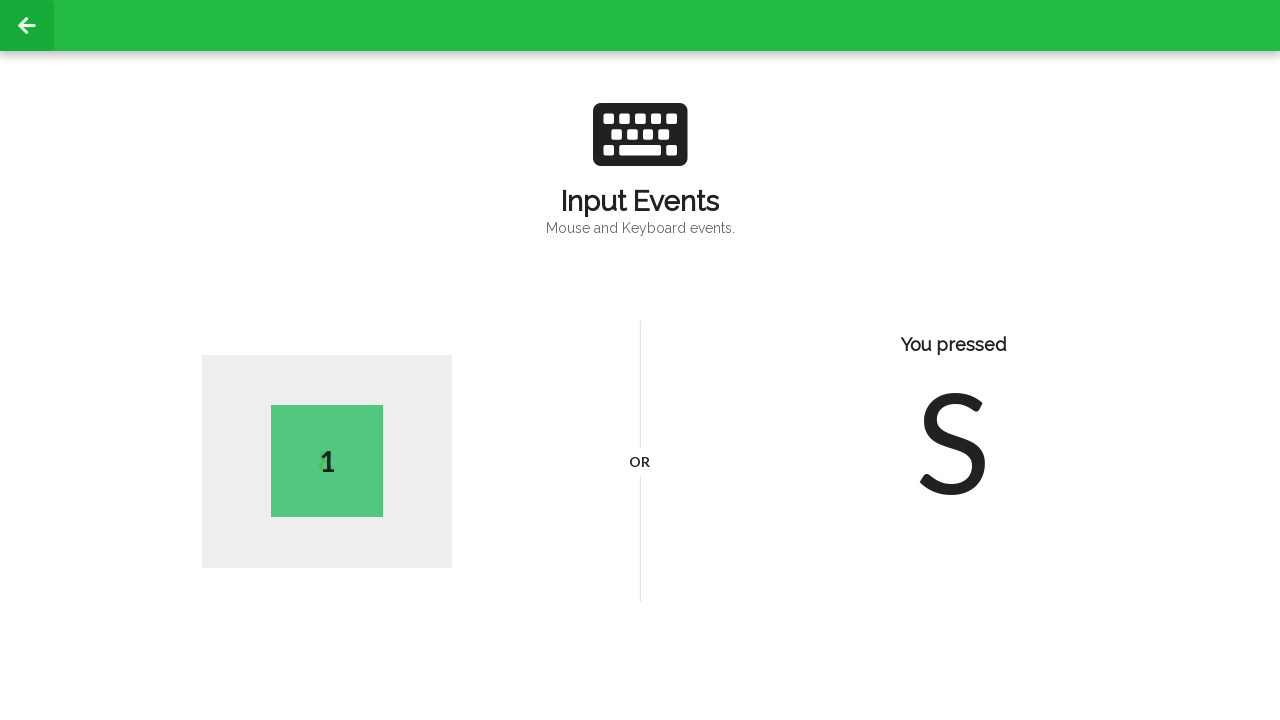

Selected all text using Ctrl+A keyboard shortcut
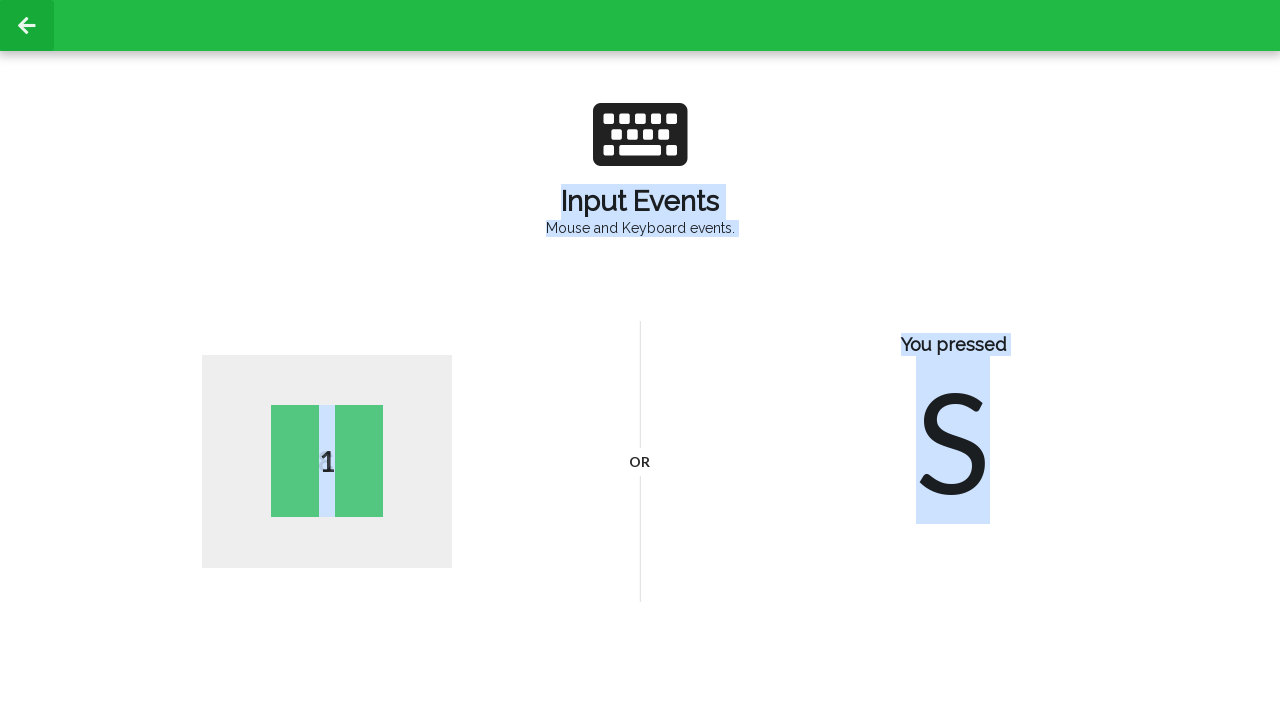

Copied selected text using Ctrl+C keyboard shortcut
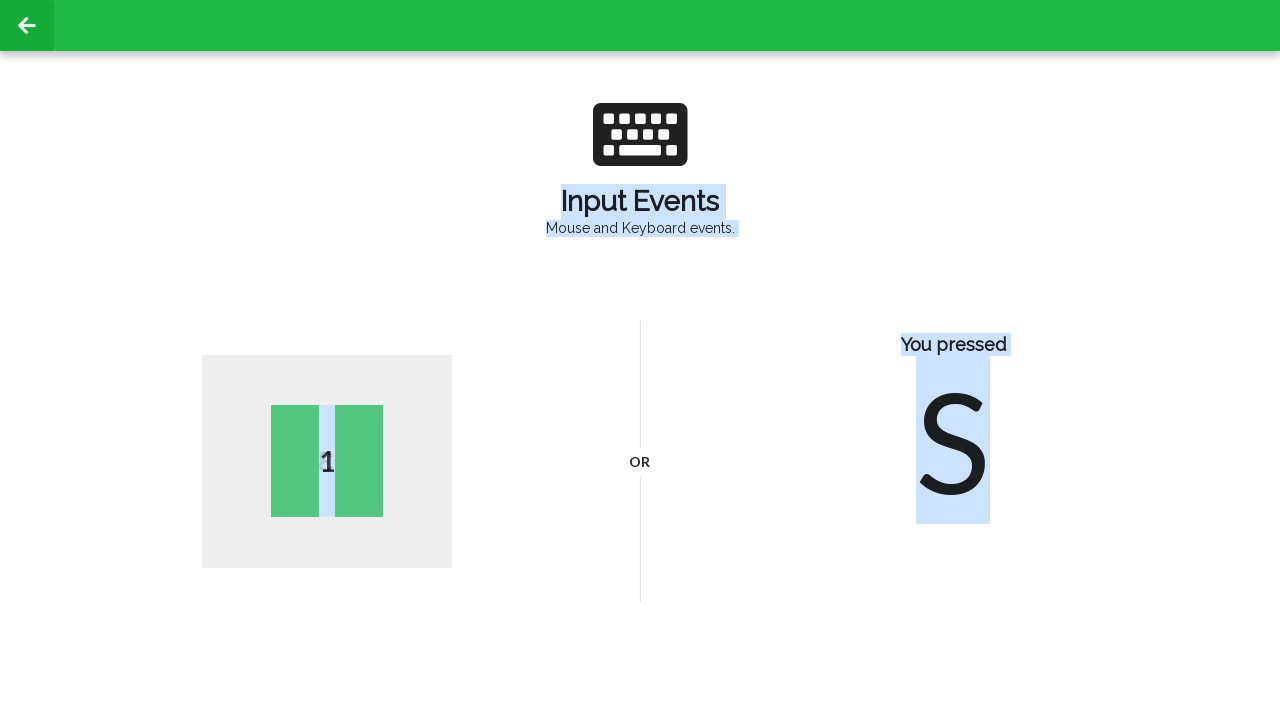

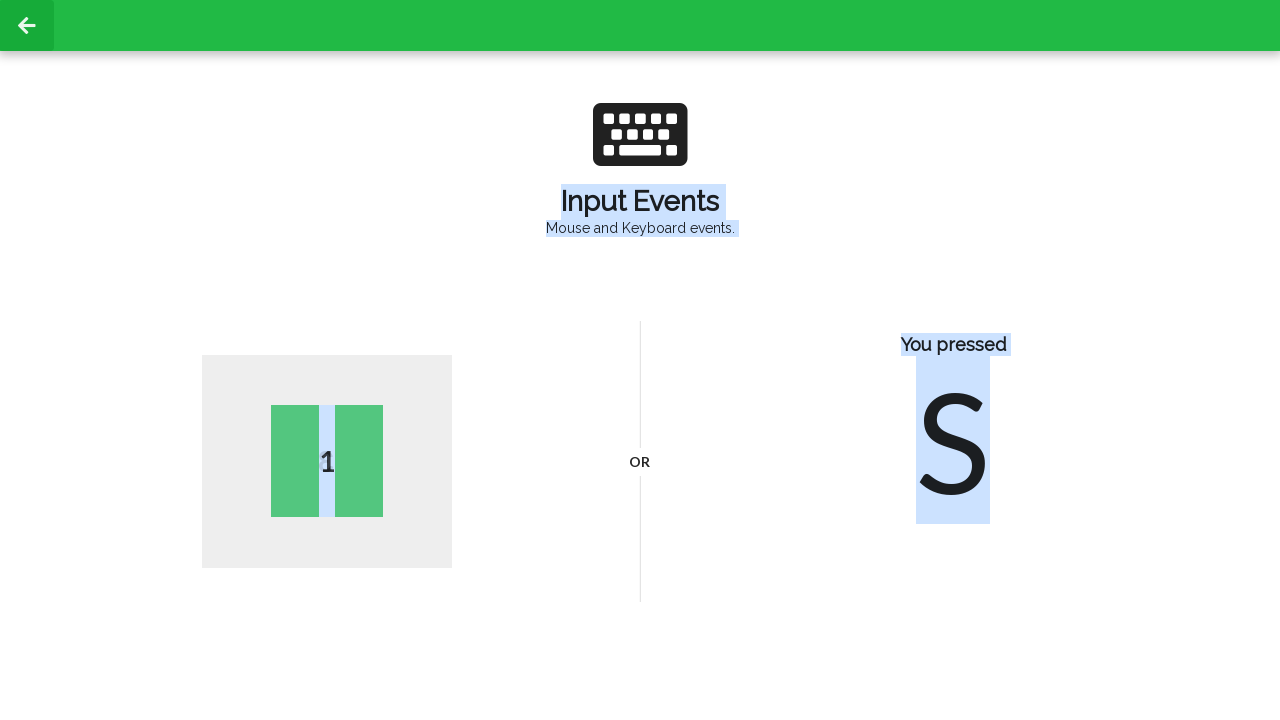